Tests the grade calculator by navigating to calculator.net, clicking on Grade Calculator, entering a grade "A" in the second field, and verifying the calculated average grade is "A- (3.66)"

Starting URL: https://www.calculator.net/

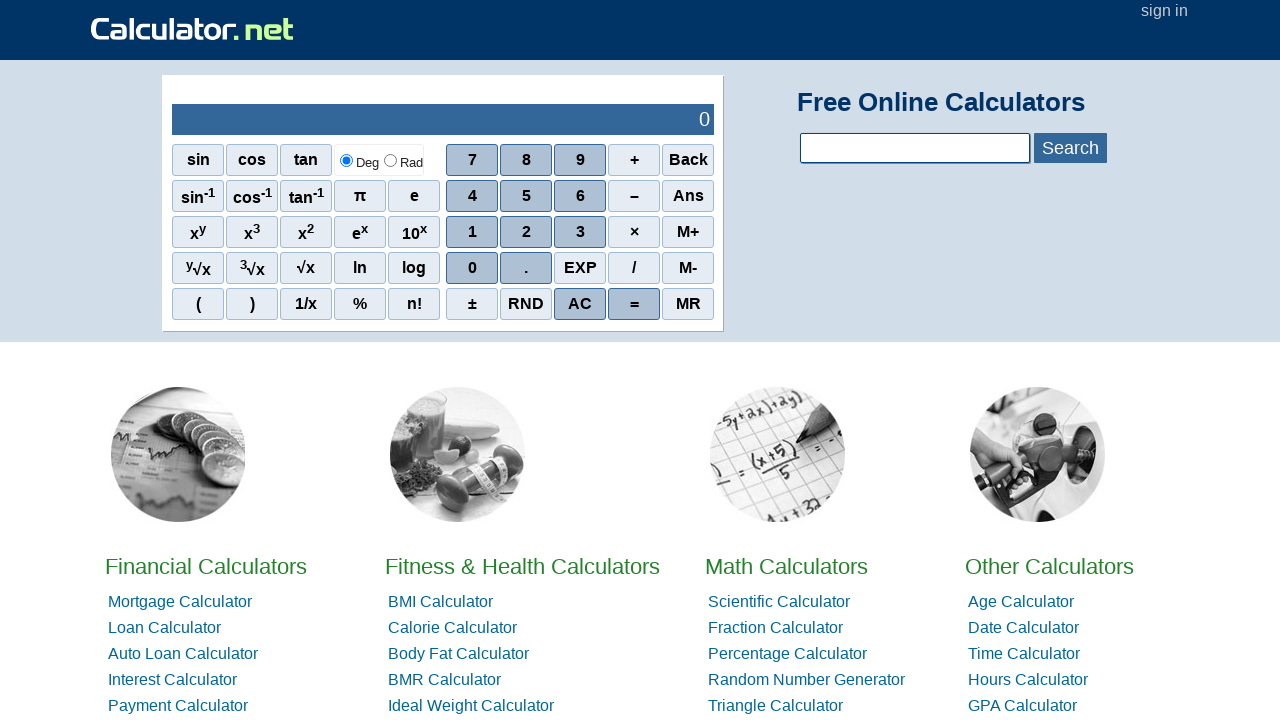

Set viewport size to 819x447
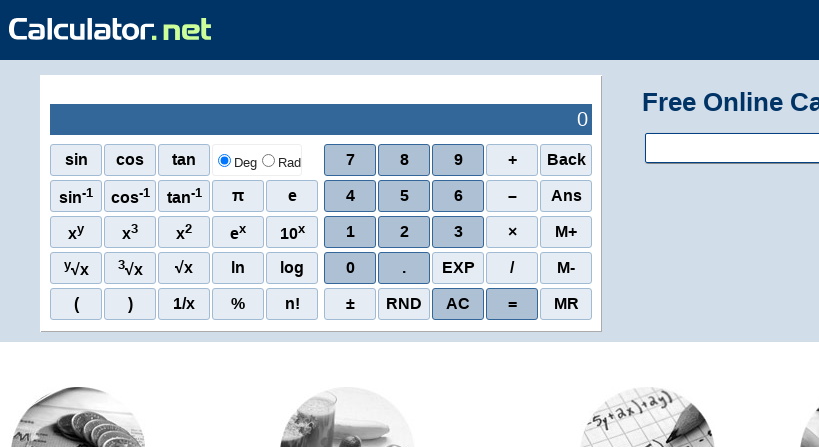

Clicked on Grade Calculator link at (758, 224) on a:text('Grade Calculator')
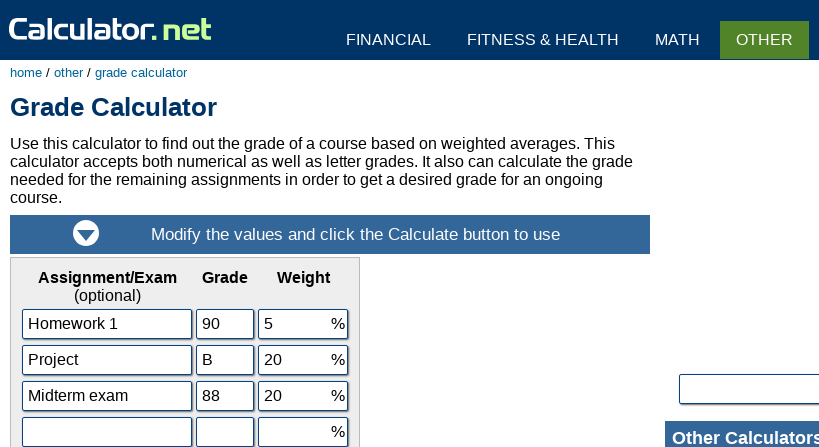

Clicked on second grade input field at (225, 360) on input[name='s2']
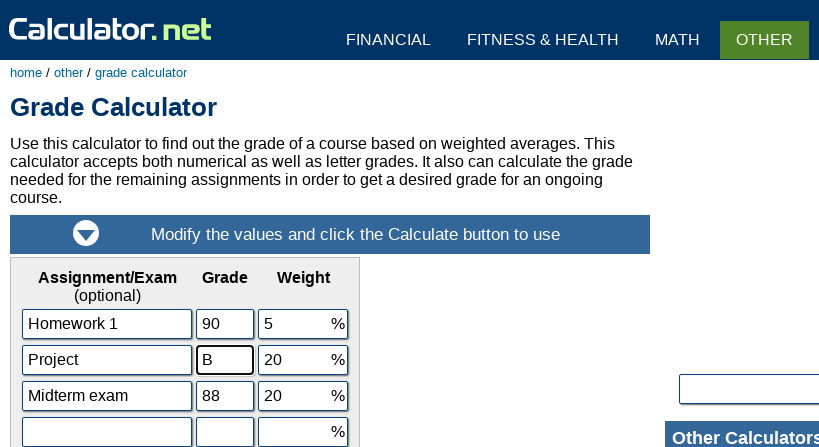

Entered grade 'A' in second field on input[name='s2']
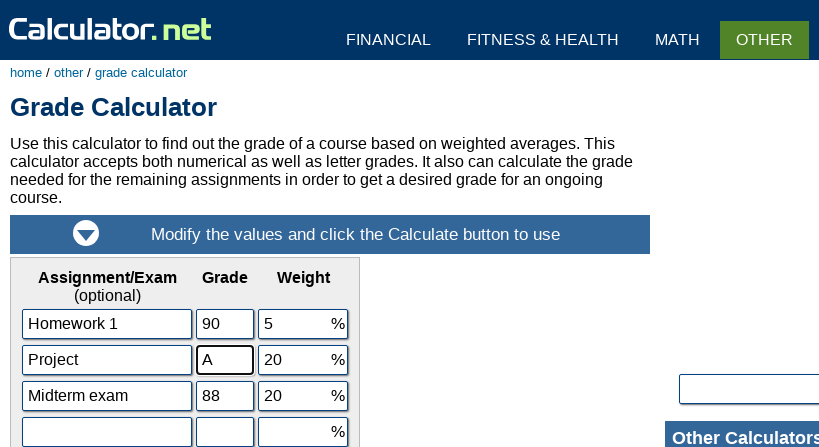

Clicked calculate button at (118, 224) on table:nth-child(15) input
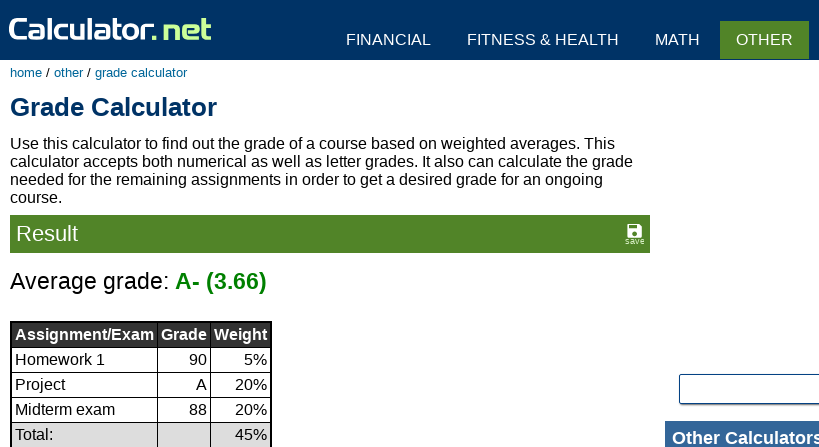

Waited for calculated average grade result to load
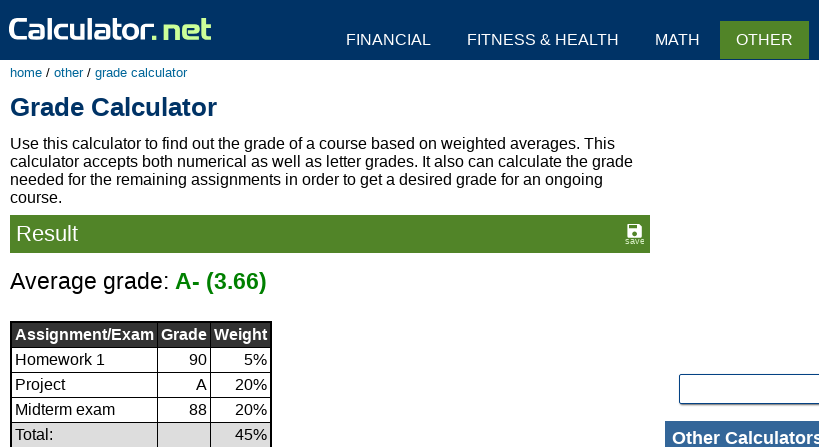

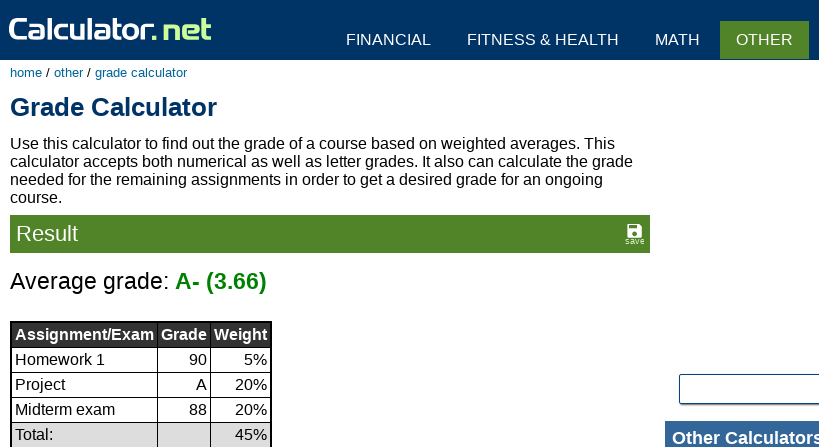